Tests that the news section title elements are visible on the Cleverbots homepage after switching language from English to Russian

Starting URL: https://cleverbots.ru/

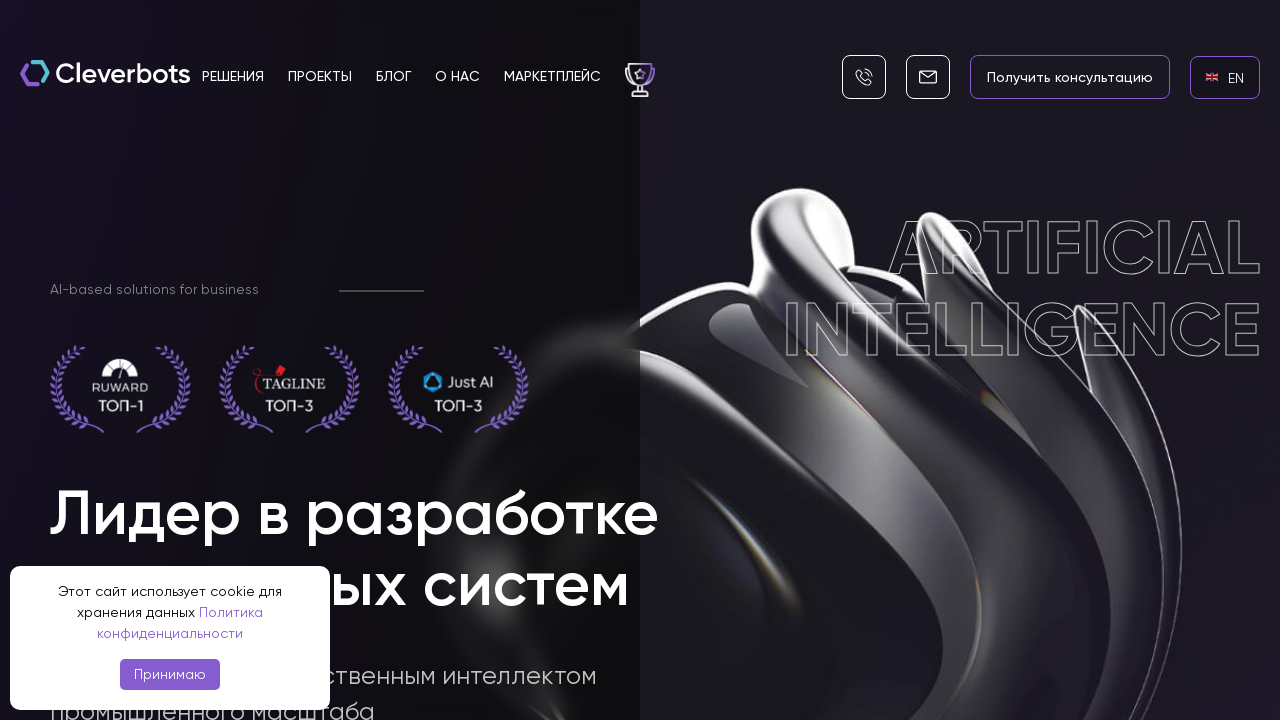

English language link became visible
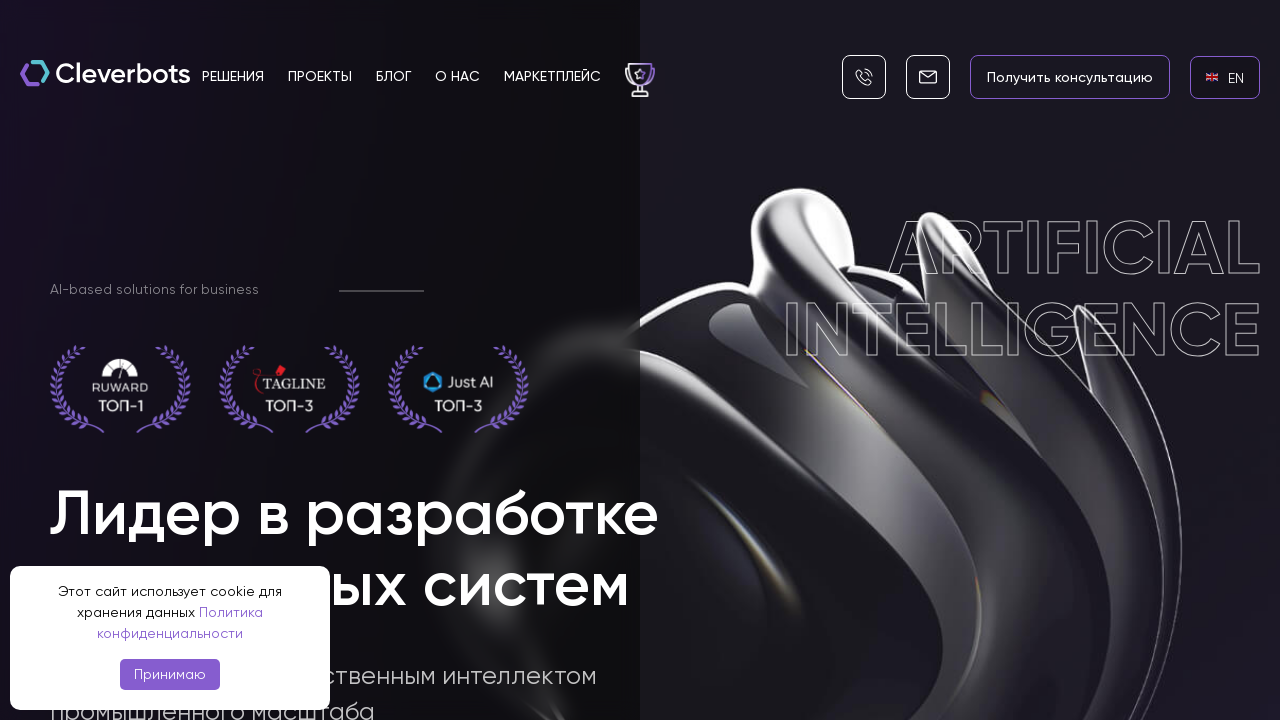

Clicked English language link at (1225, 77) on internal:role=link[name="en EN"i]
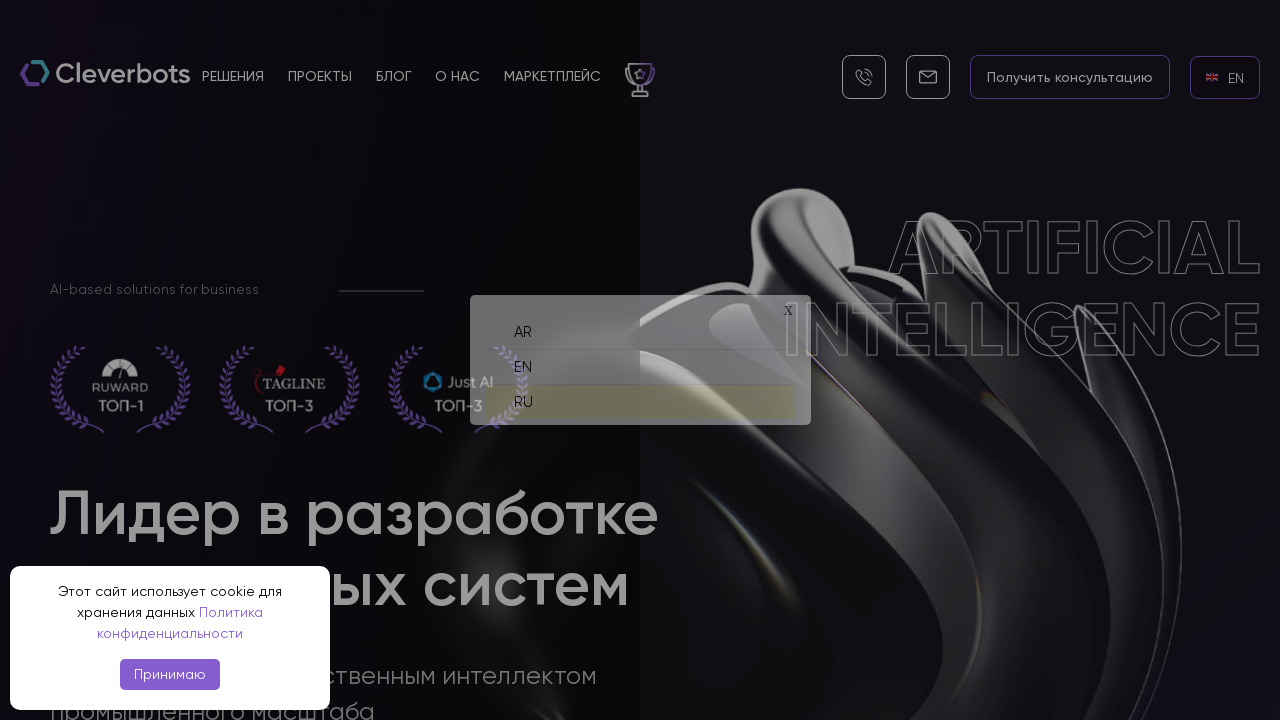

Russian language link became visible
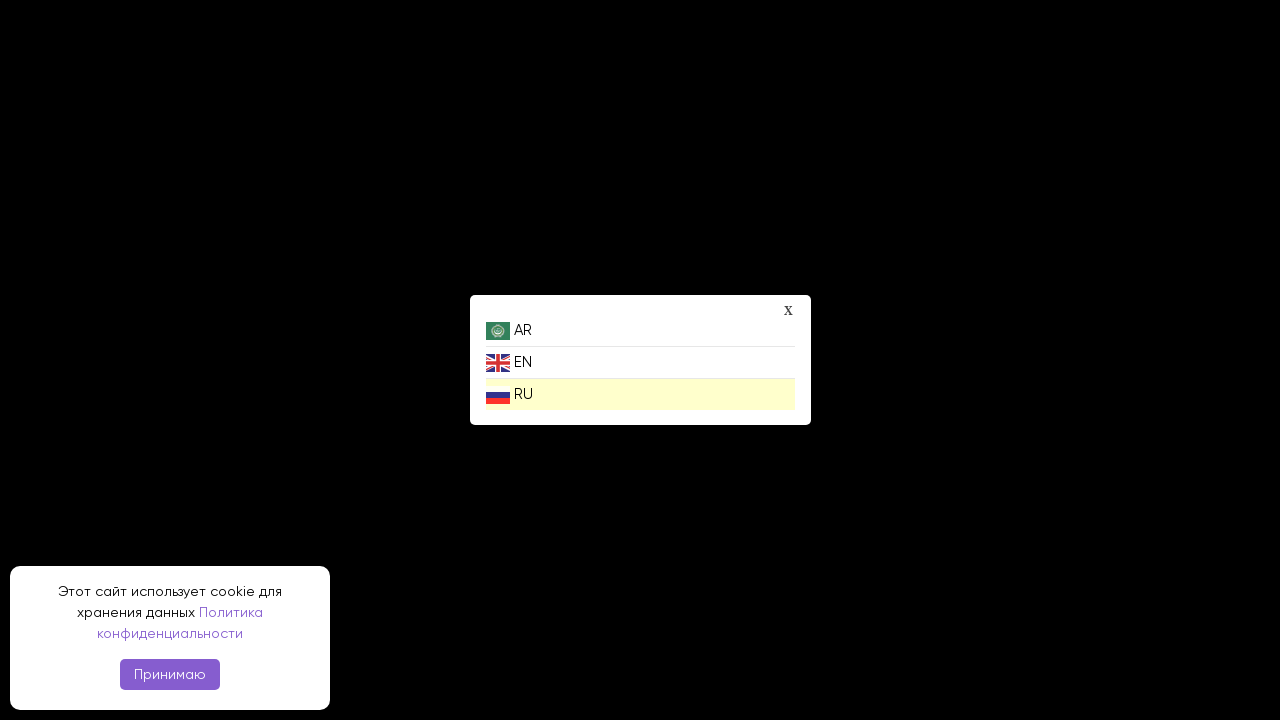

Clicked Russian language link to switch language at (640, 394) on internal:role=link[name="ru RU"i]
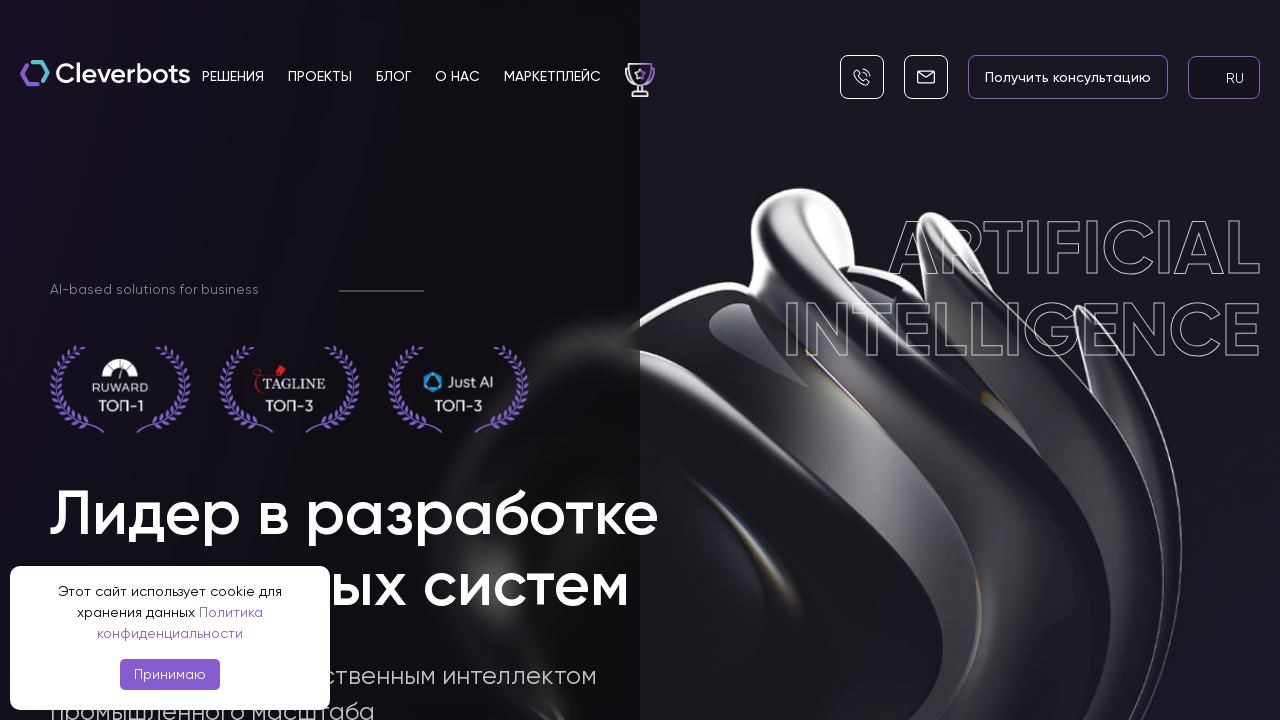

News title 'Новости Cleverbots' became visible
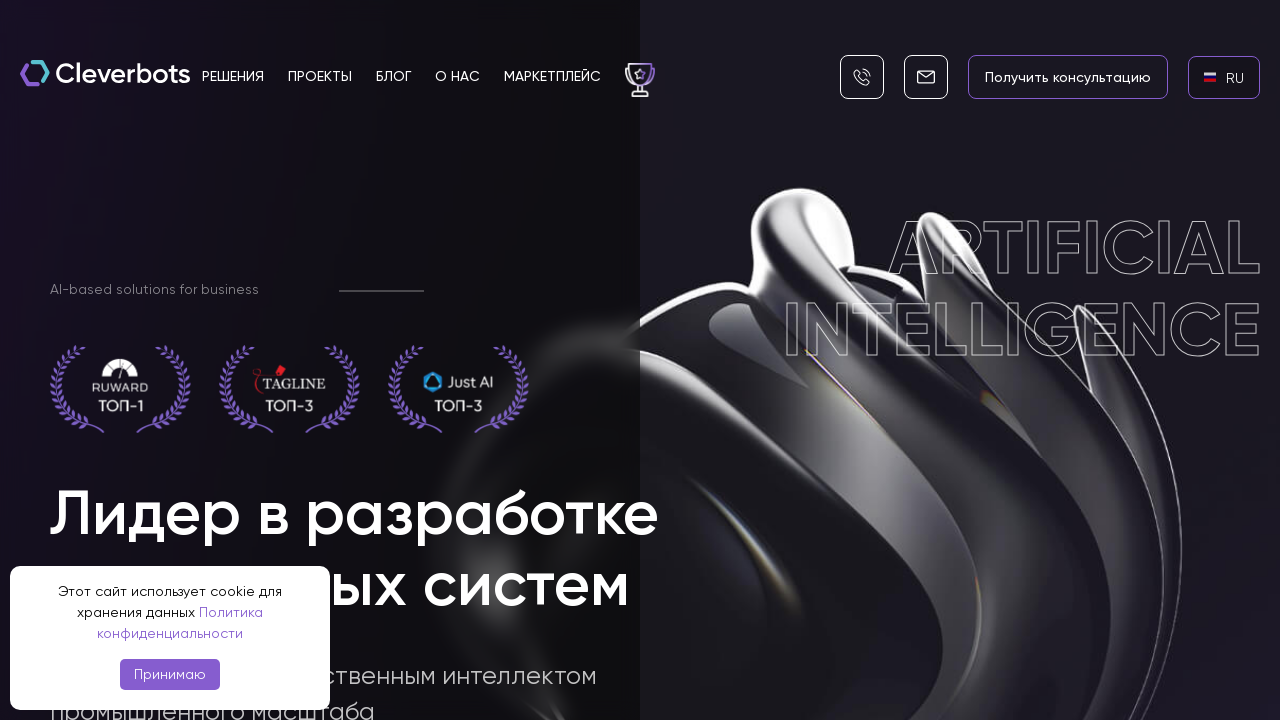

News subtitle 'Сегодня:' became visible in top_news__title section
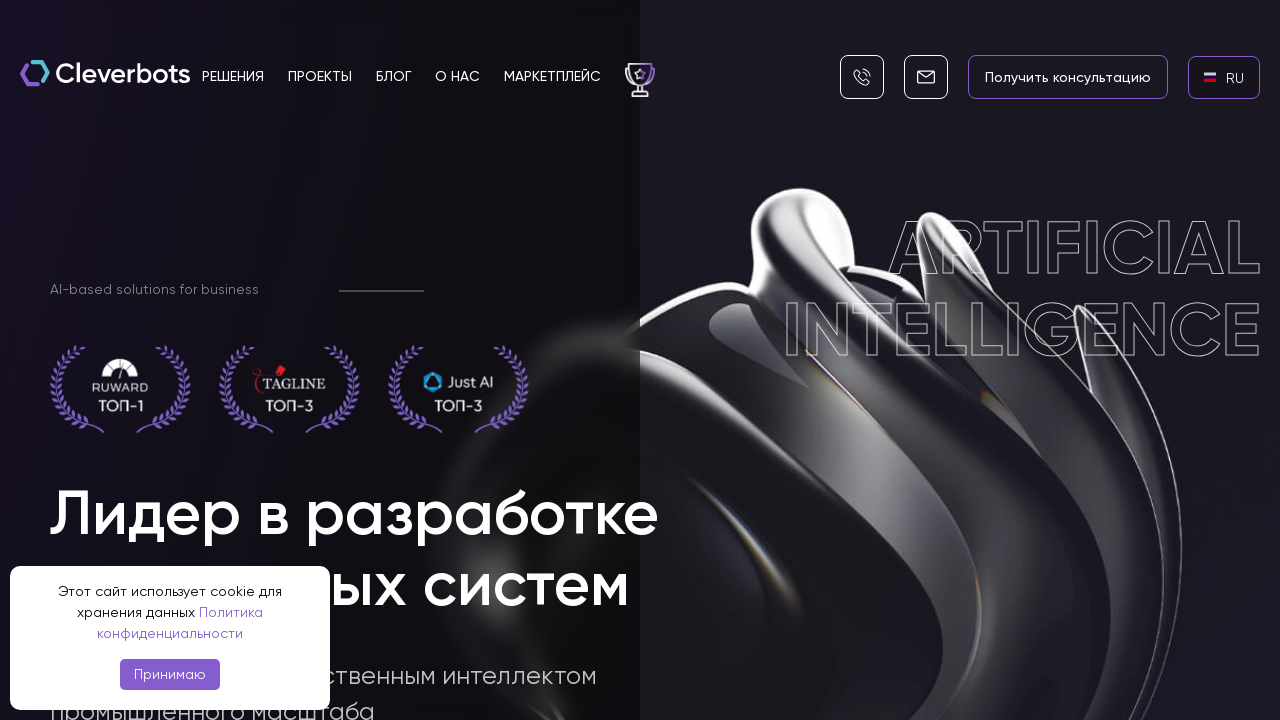

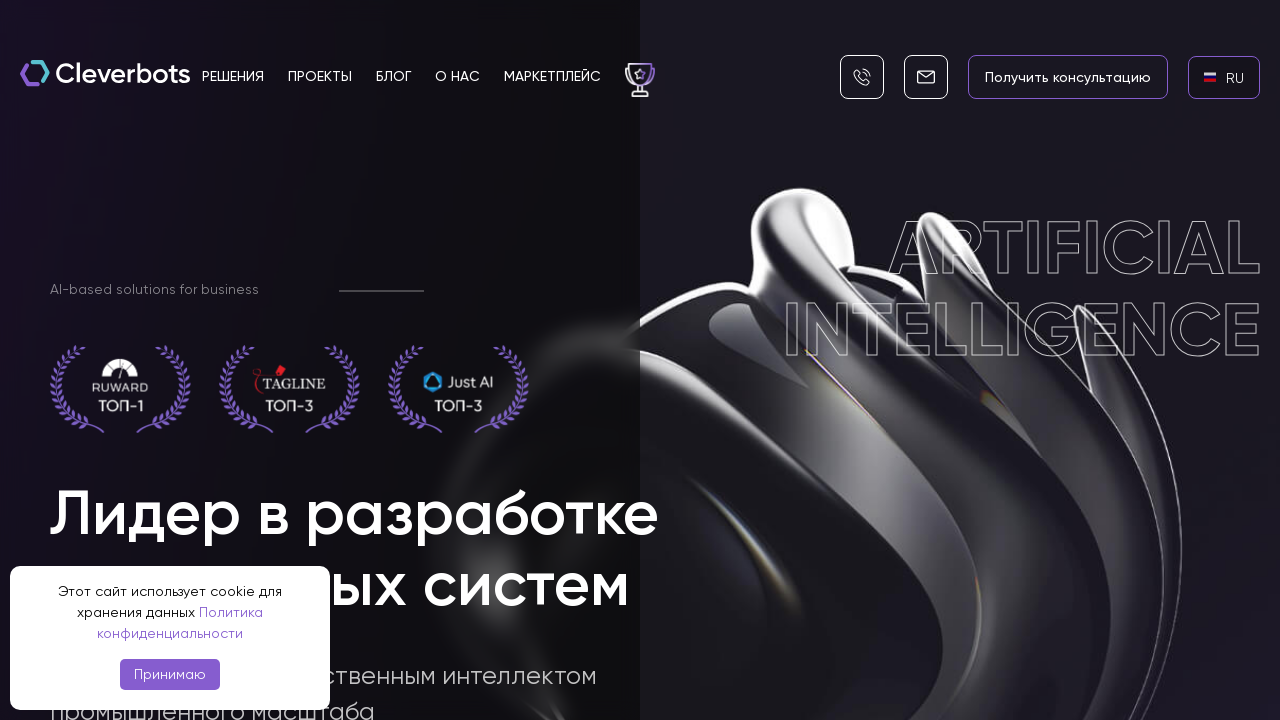